Tests highlighting an element on a page by navigating to a large table page and locating a specific element by its ID to verify it exists and can be interacted with.

Starting URL: http://the-internet.herokuapp.com/large

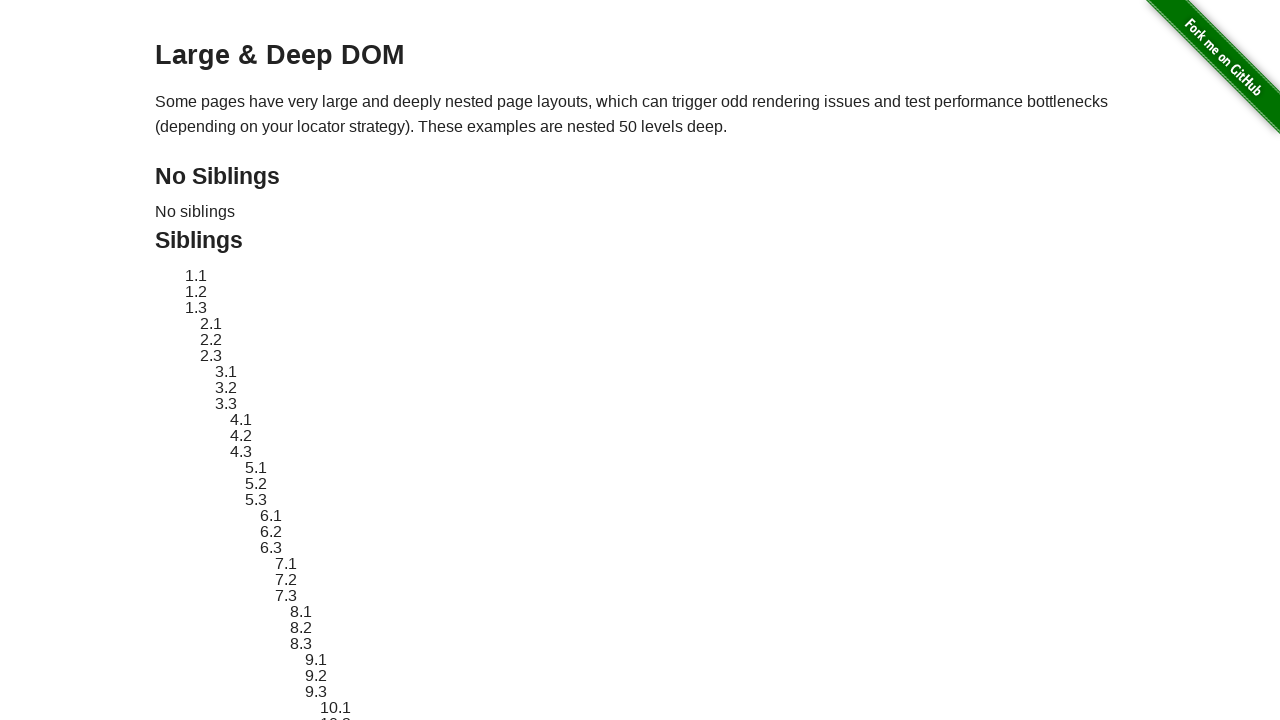

Navigated to large table page
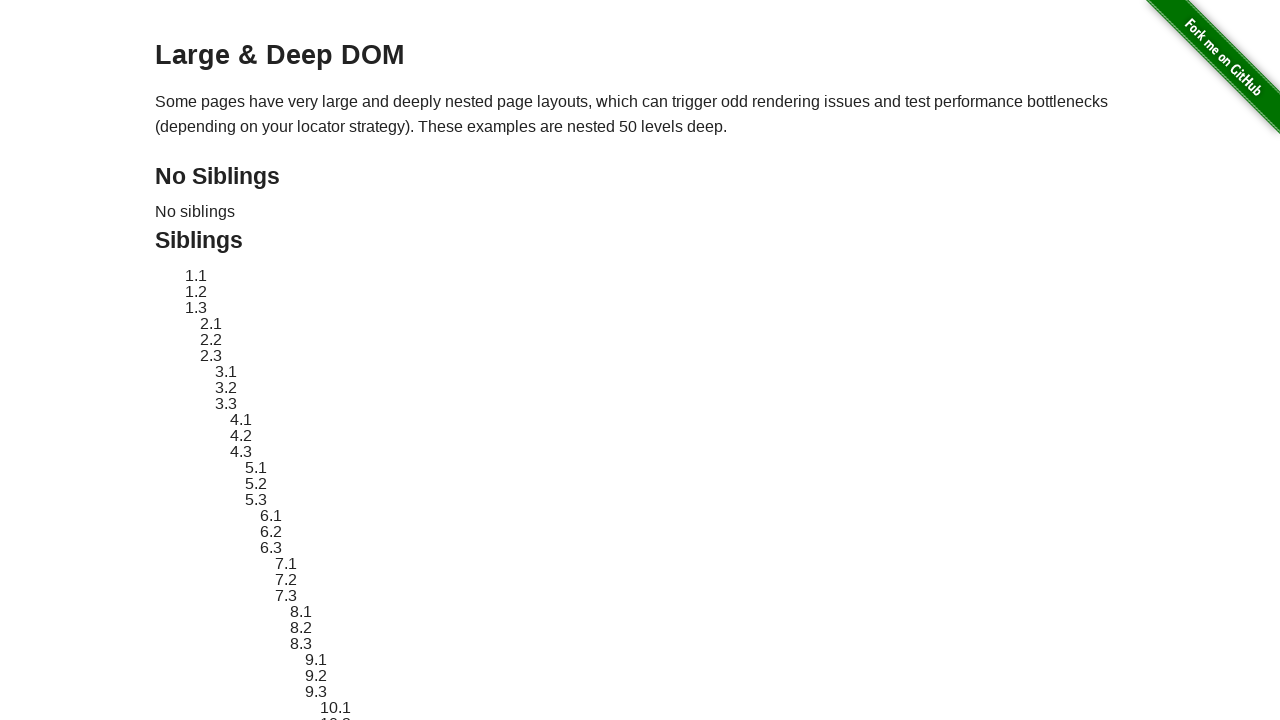

Located element with ID 'sibling-2.3'
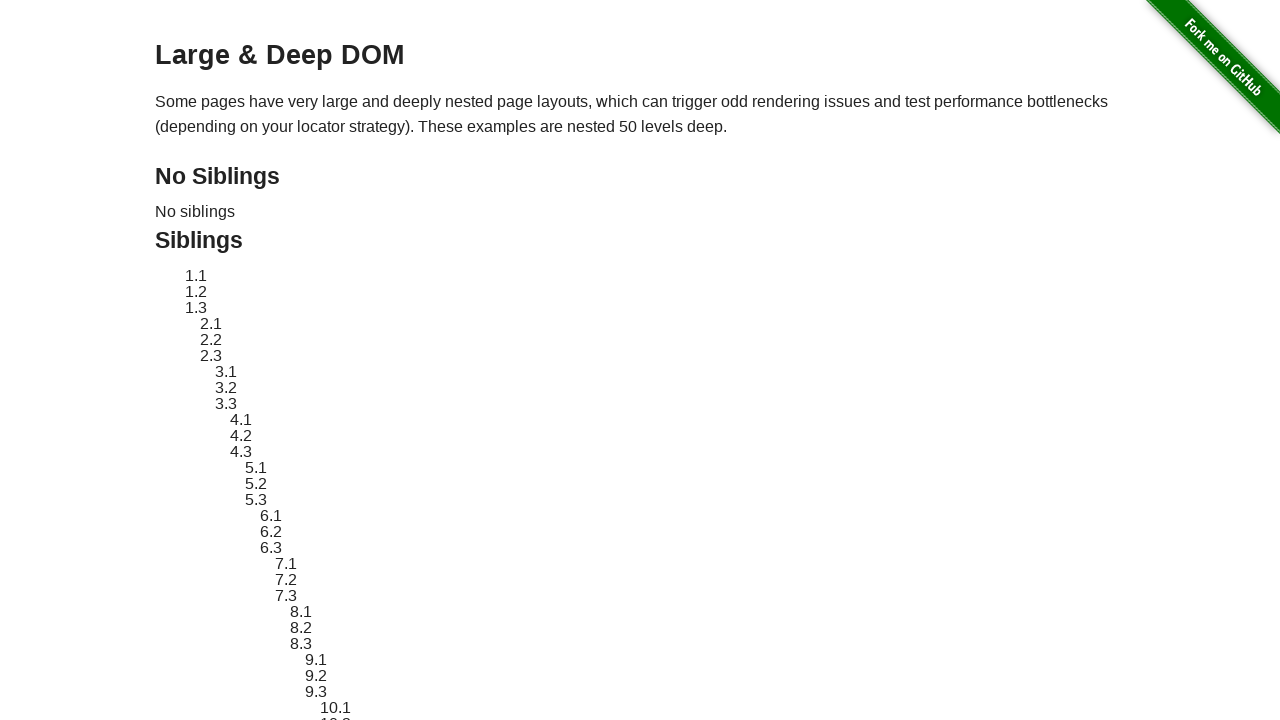

Element became visible and ready for interaction
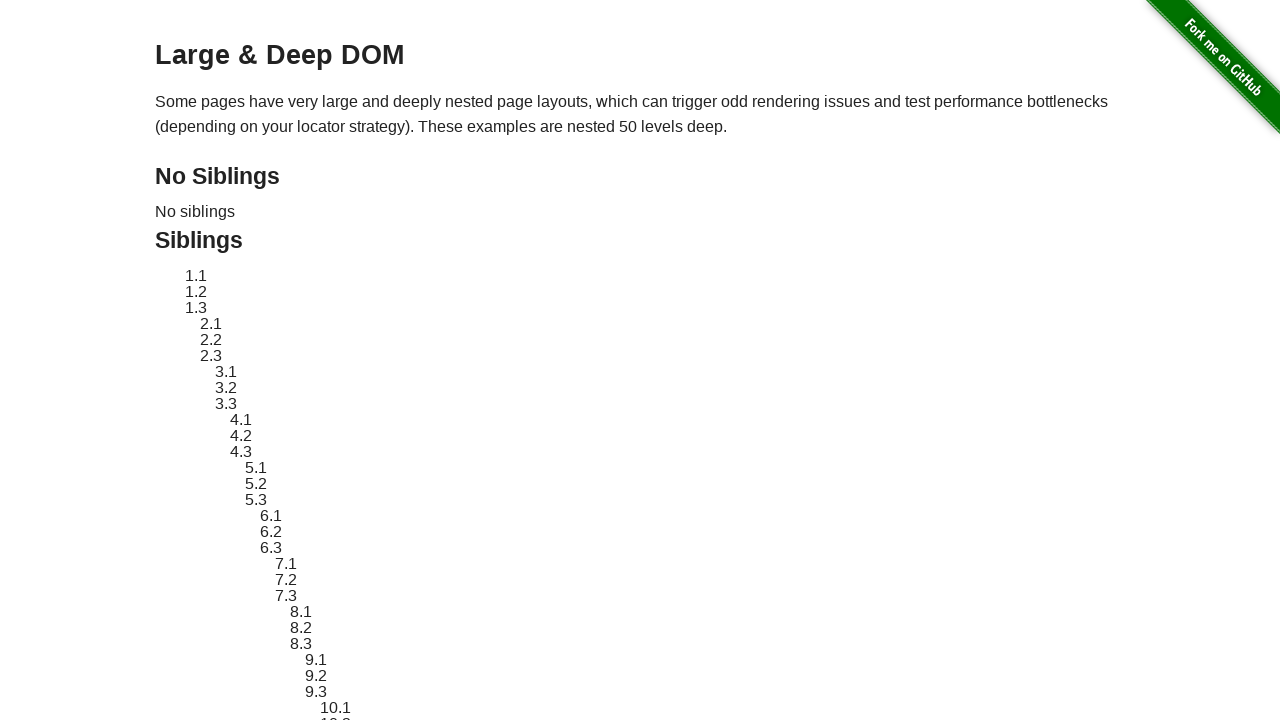

Applied red dashed border highlight to element
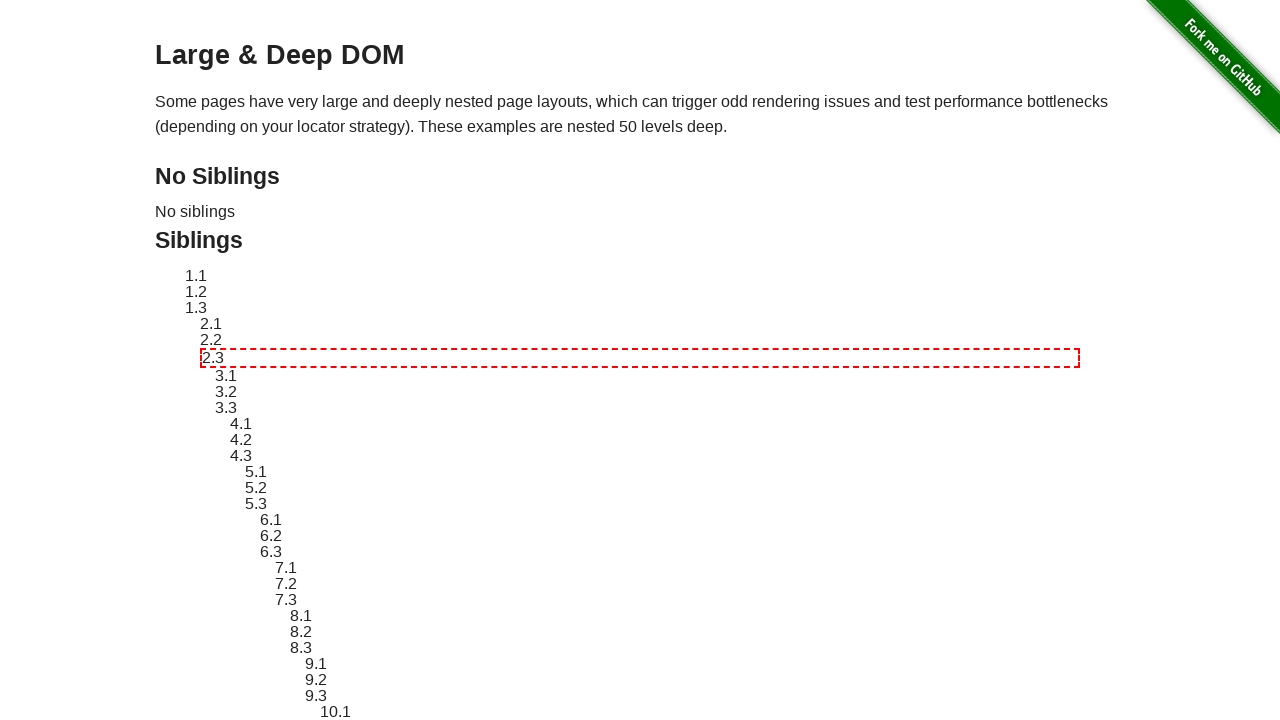

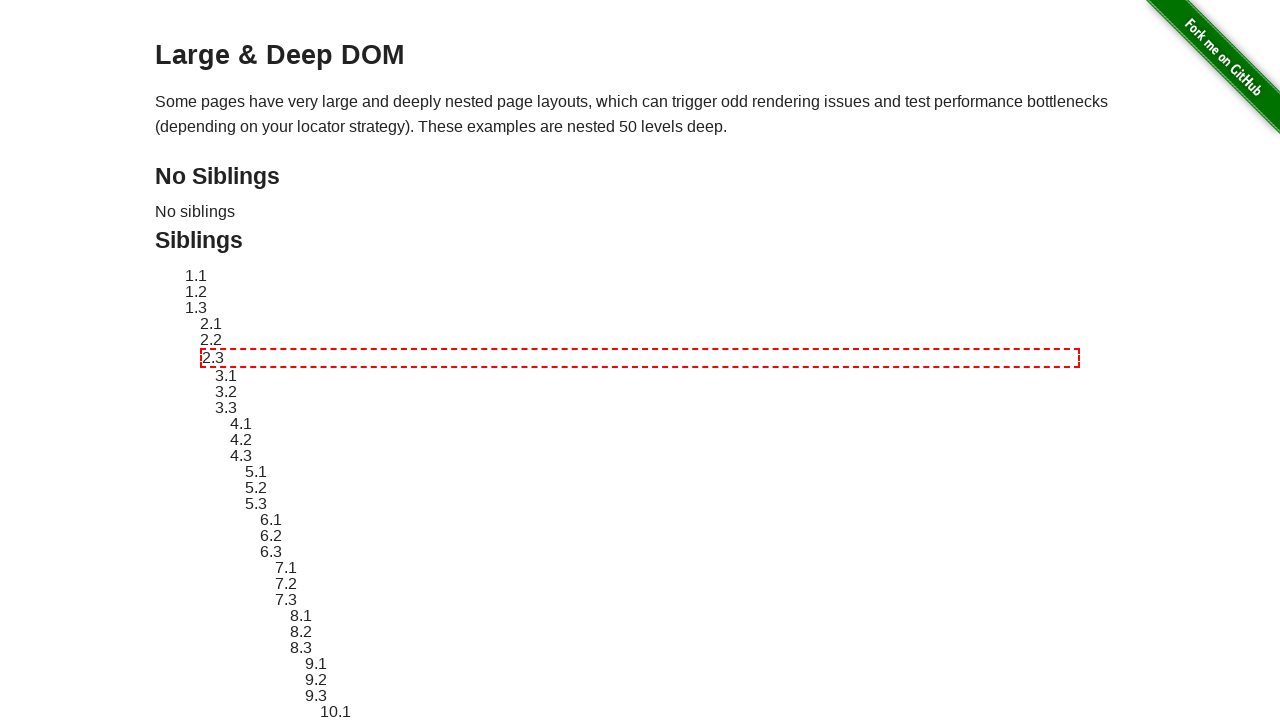